Tests the SpotWx weather data table interface by opening the "Add/Remove Columns" dialog, adding the freezing level column (HGT_0C_DB), and closing the dialog with the Escape key.

Starting URL: https://spotwx.com/products/grib_index.php?model=nam_awphys&lat=49.81637&lon=-123.33601&tz=America/Vancouver&display=table

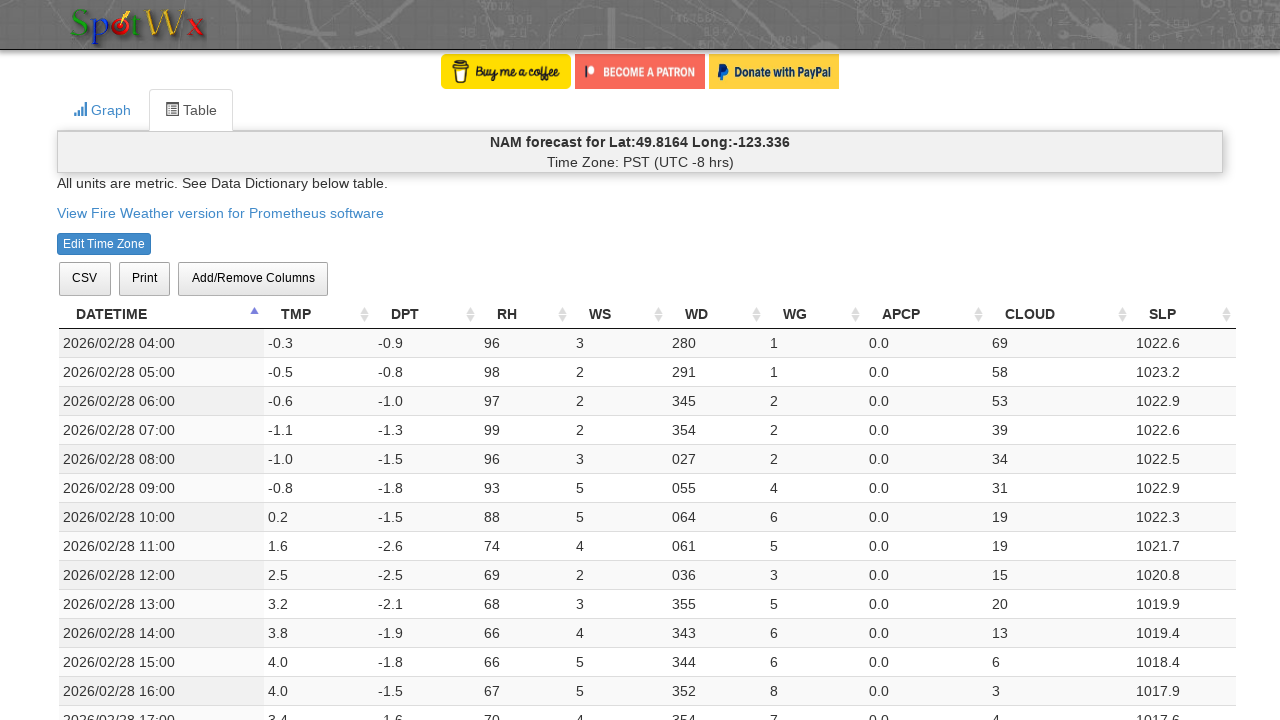

Weather data table loaded
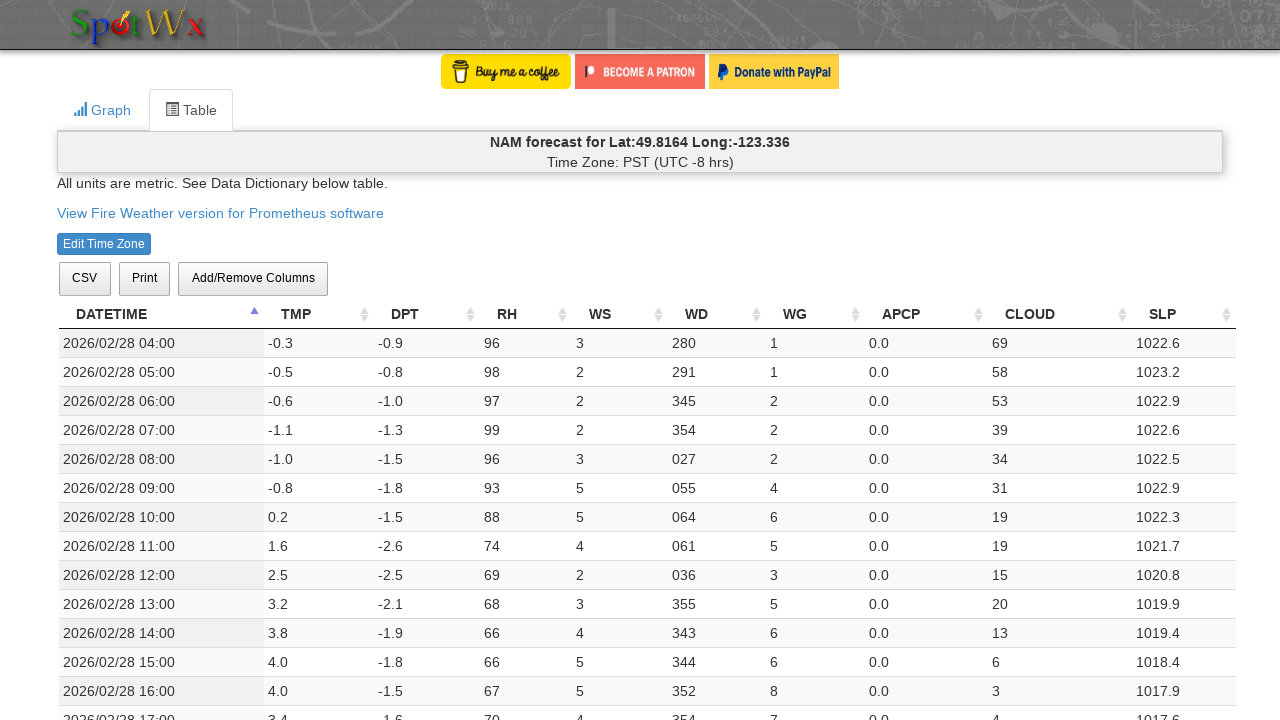

Clicked 'Add/Remove Columns' button to open dialog at (253, 278) on xpath=//span[contains(text(), "Add/Remove Columns")]
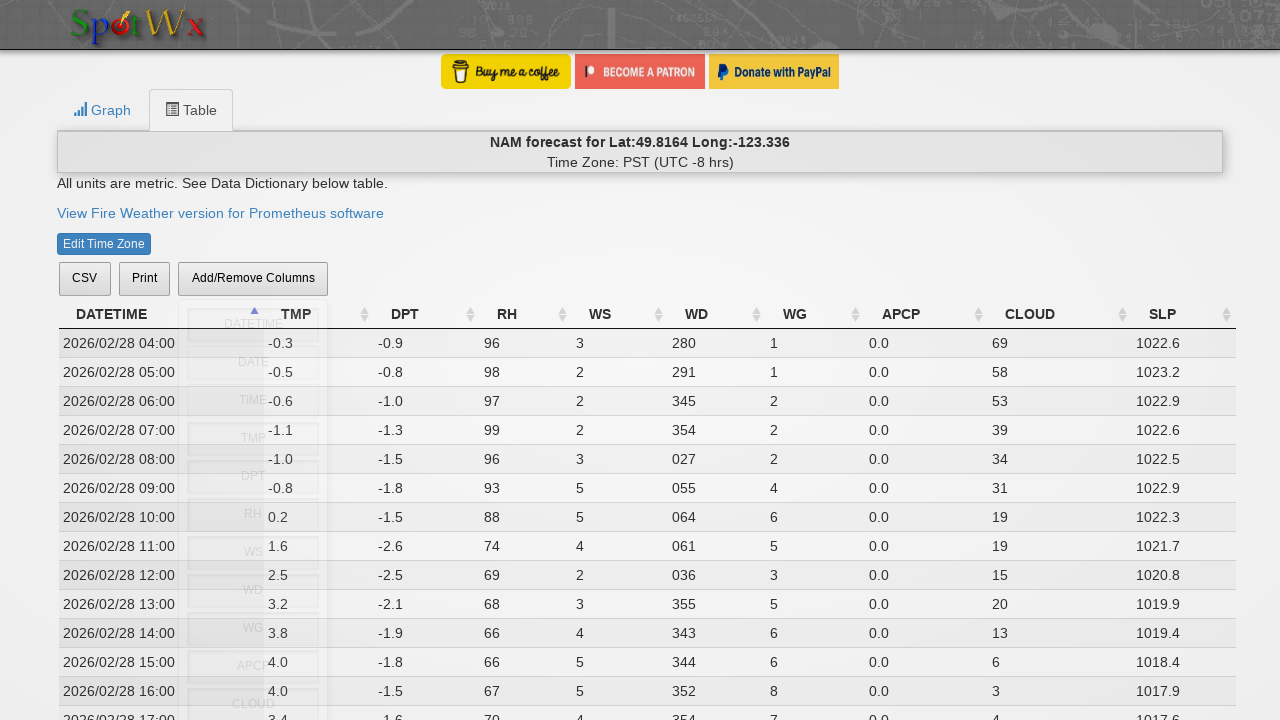

Column selection dialog appeared with HGT_0C_DB (freezing level) option visible
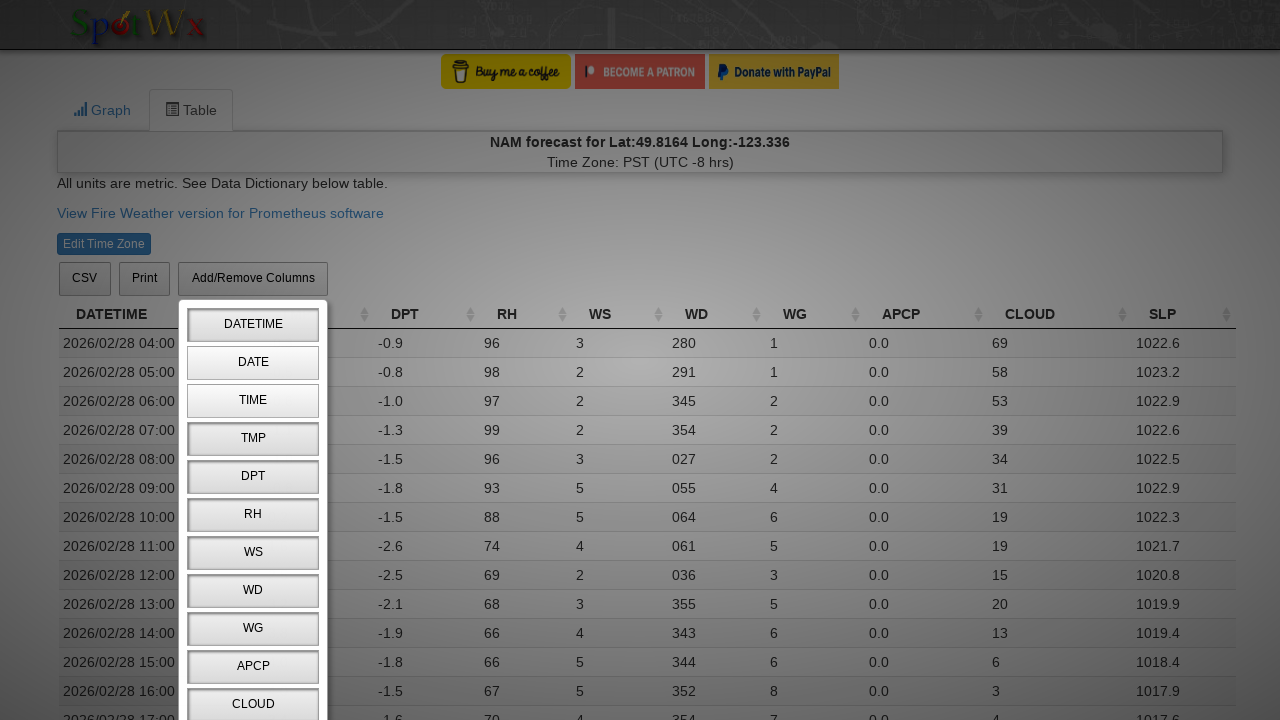

Selected HGT_0C_DB (freezing level) column to add to table at (253, 361) on xpath=//span[contains(text(), "HGT_0C_DB")]
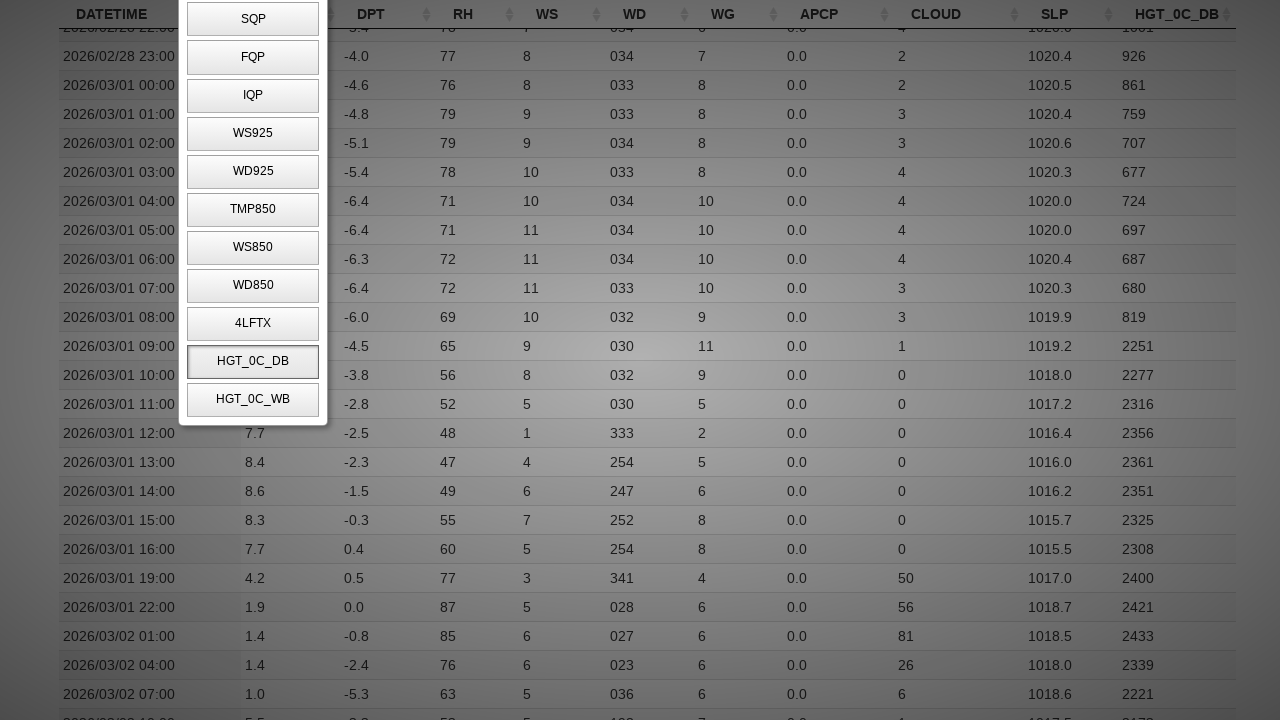

Pressed Escape key to close column selection dialog
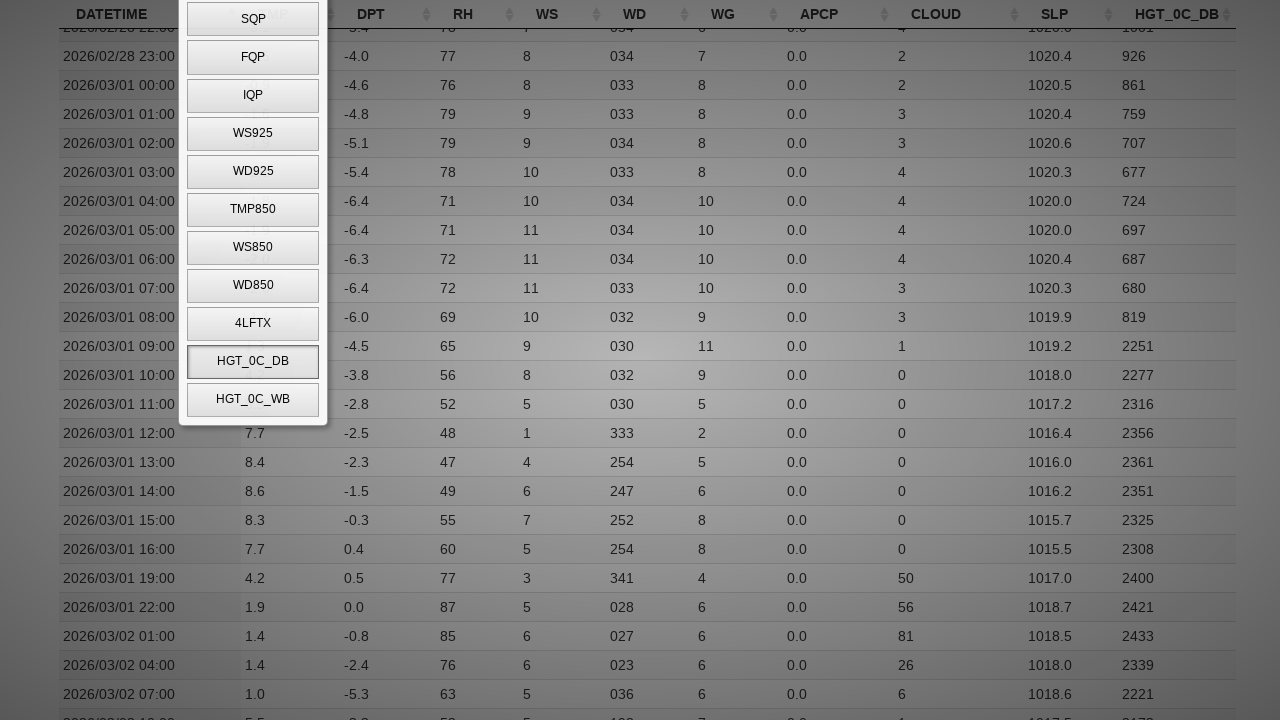

Verified weather data table with new freezing level column is displayed
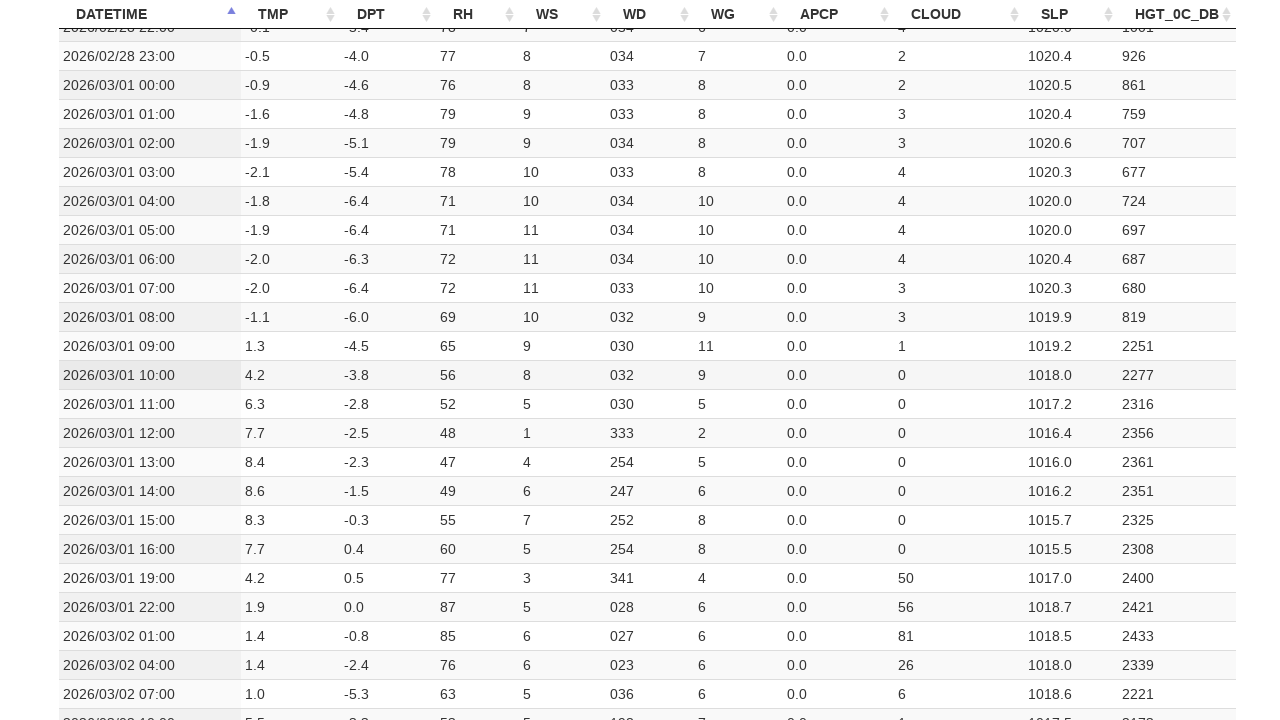

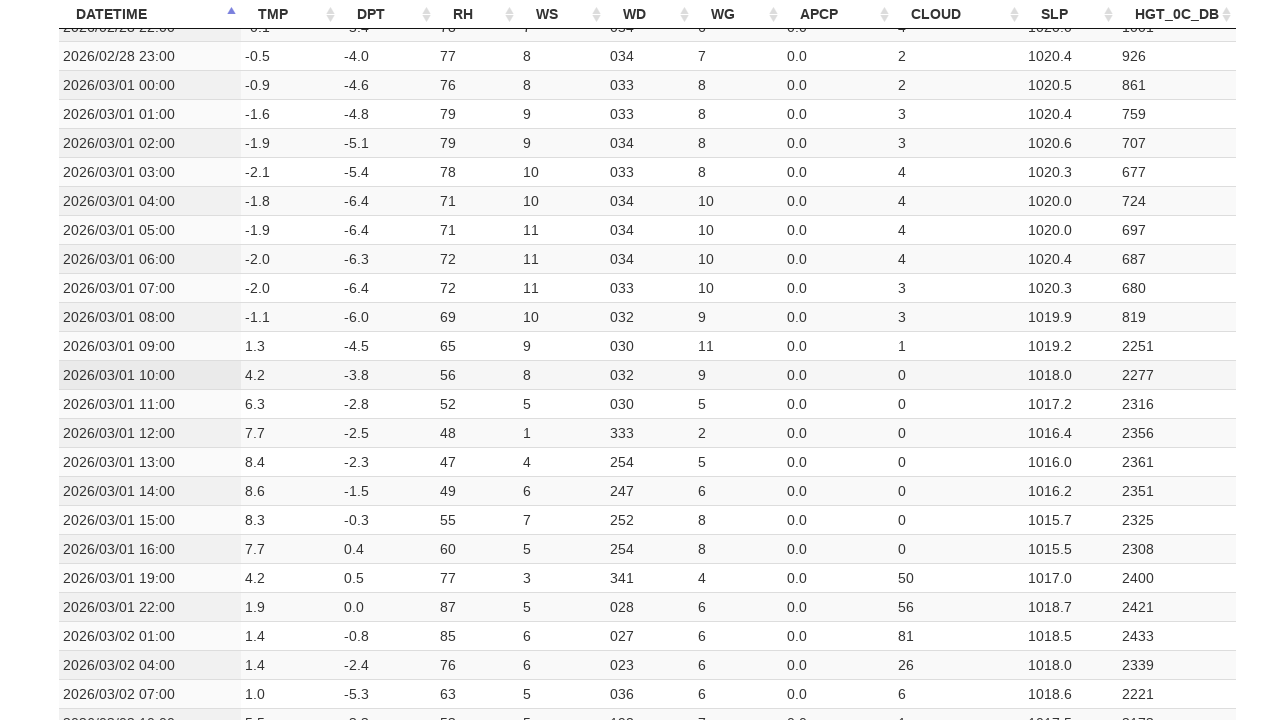